Tests the add-to-cart functionality on an e-commerce store by selecting a product, setting a quantity, adding it to cart, verifying the cart page loads correctly, and then removing the item from the cart.

Starting URL: https://atid.store/store/

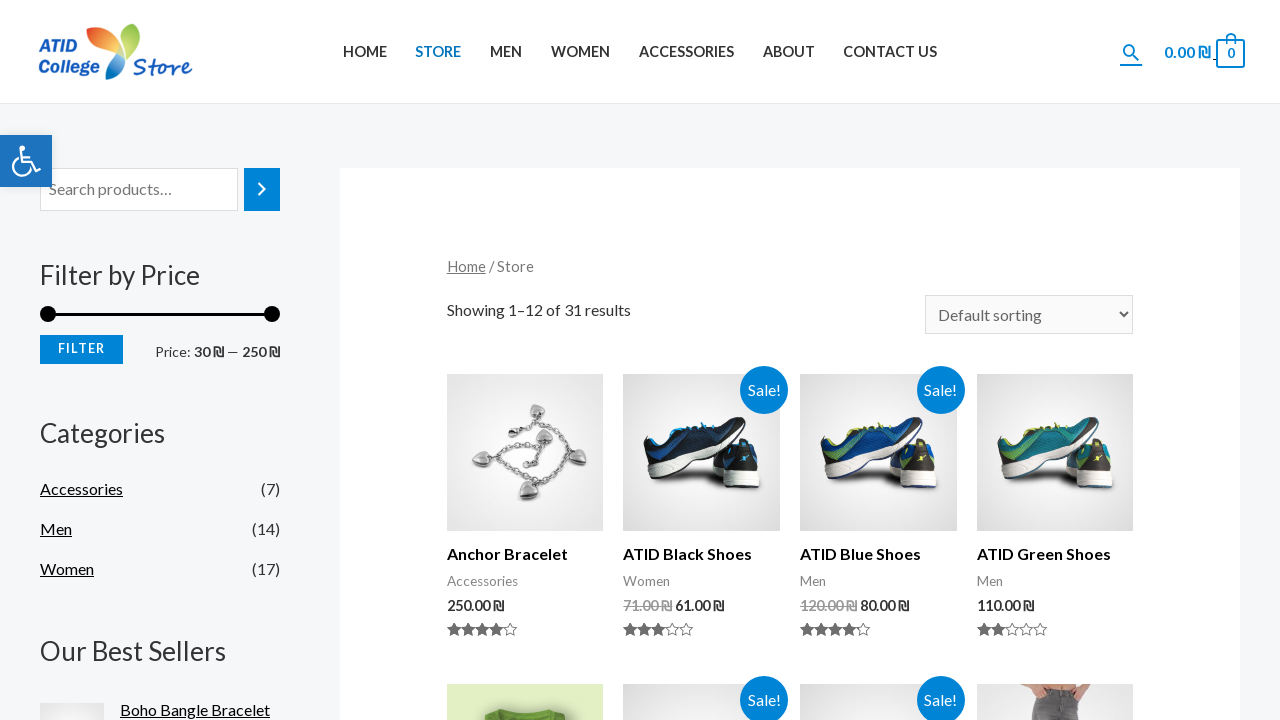

Waited for products to load on store page
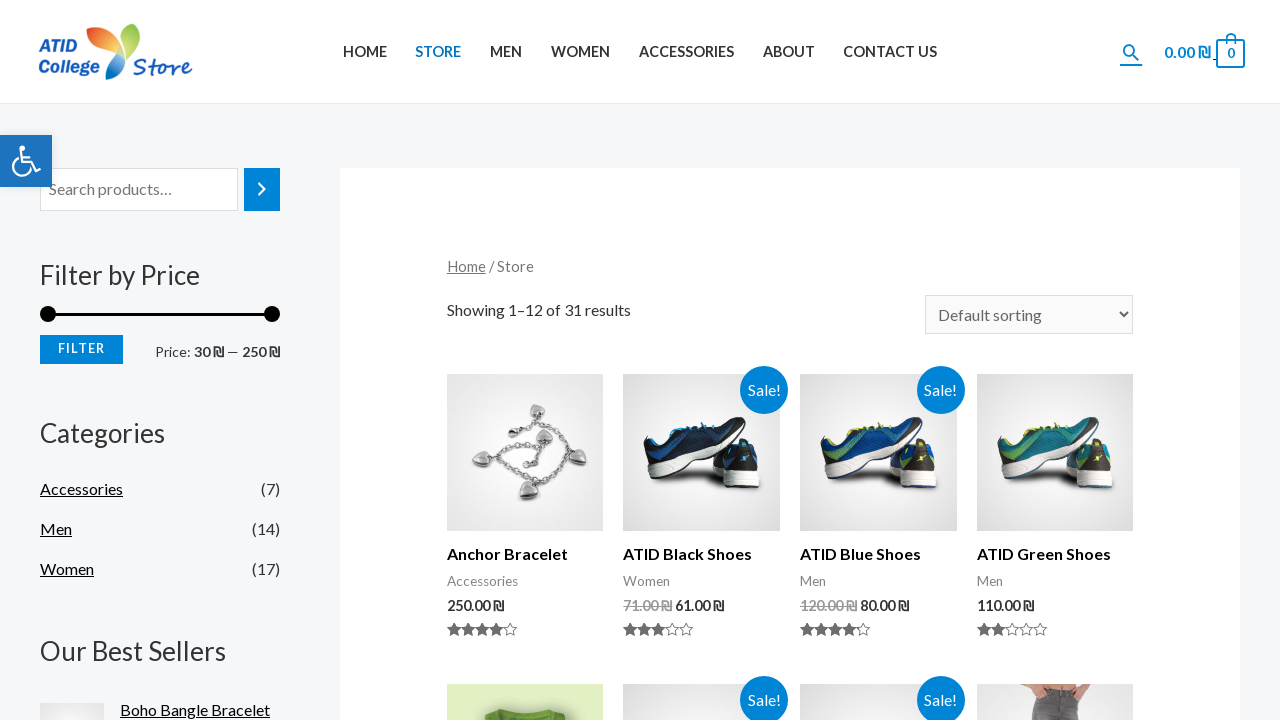

Located first product in product list
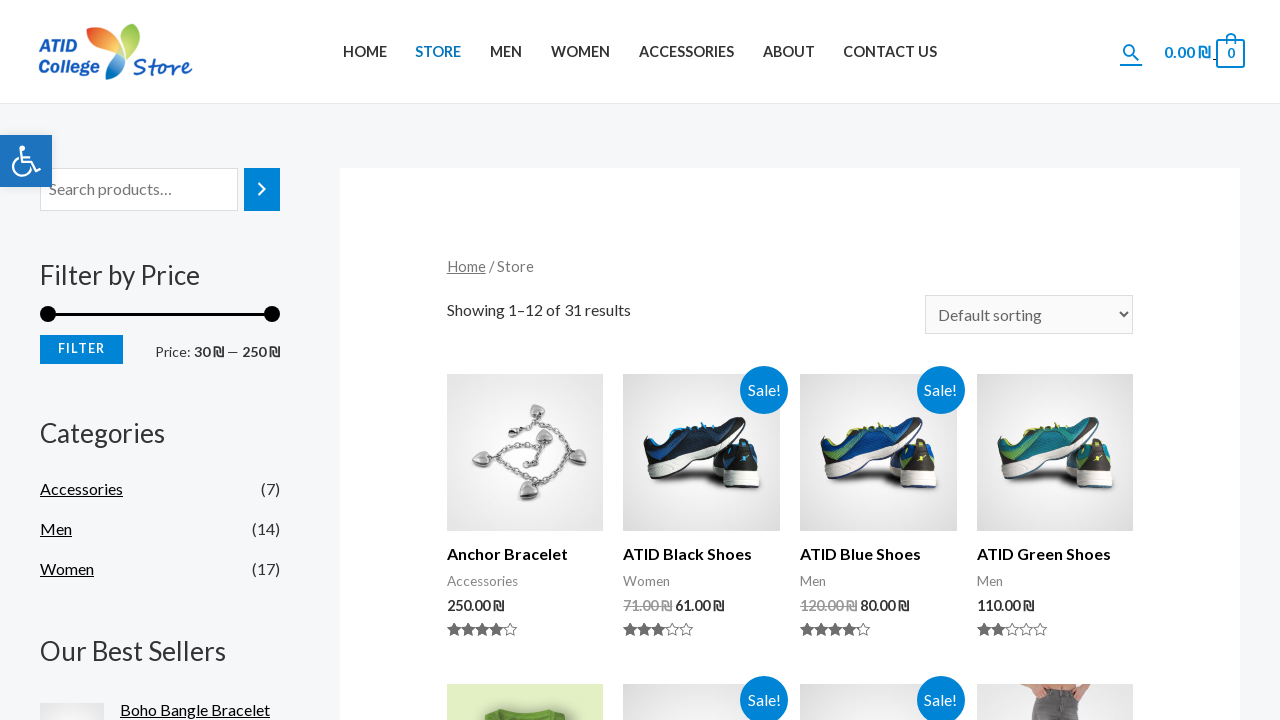

Retrieved product link from first product
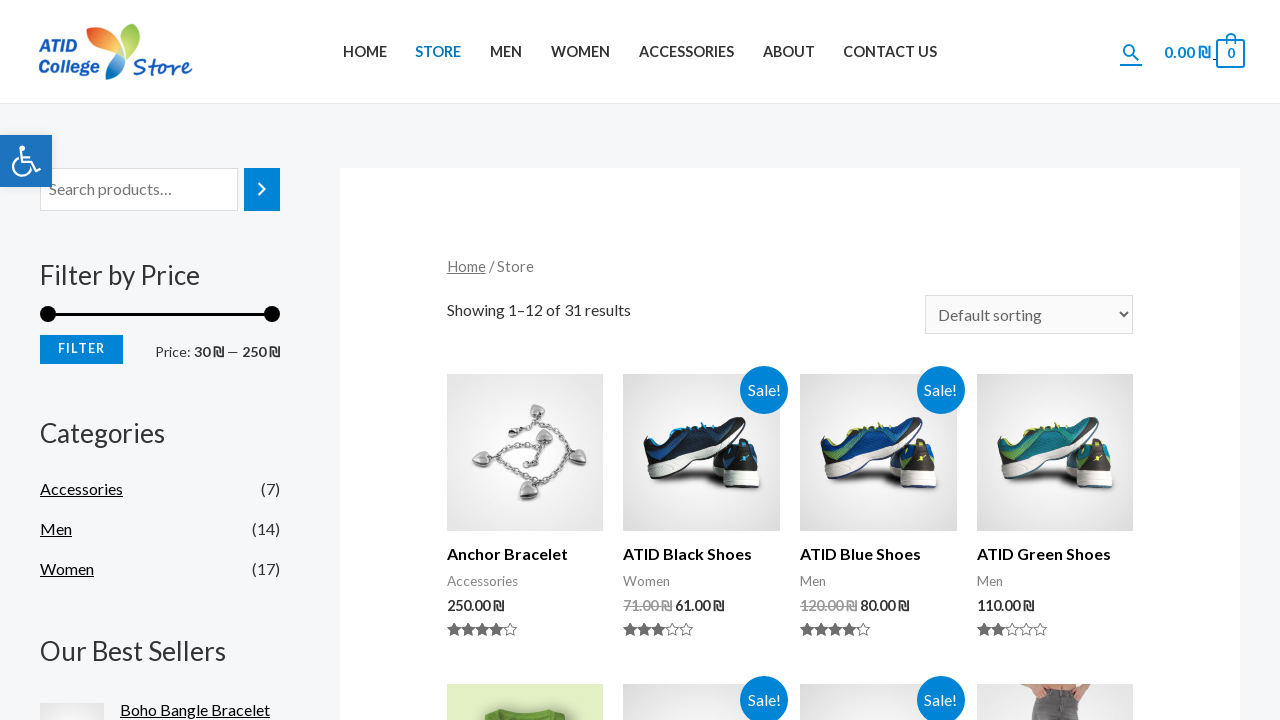

Navigated to first product page
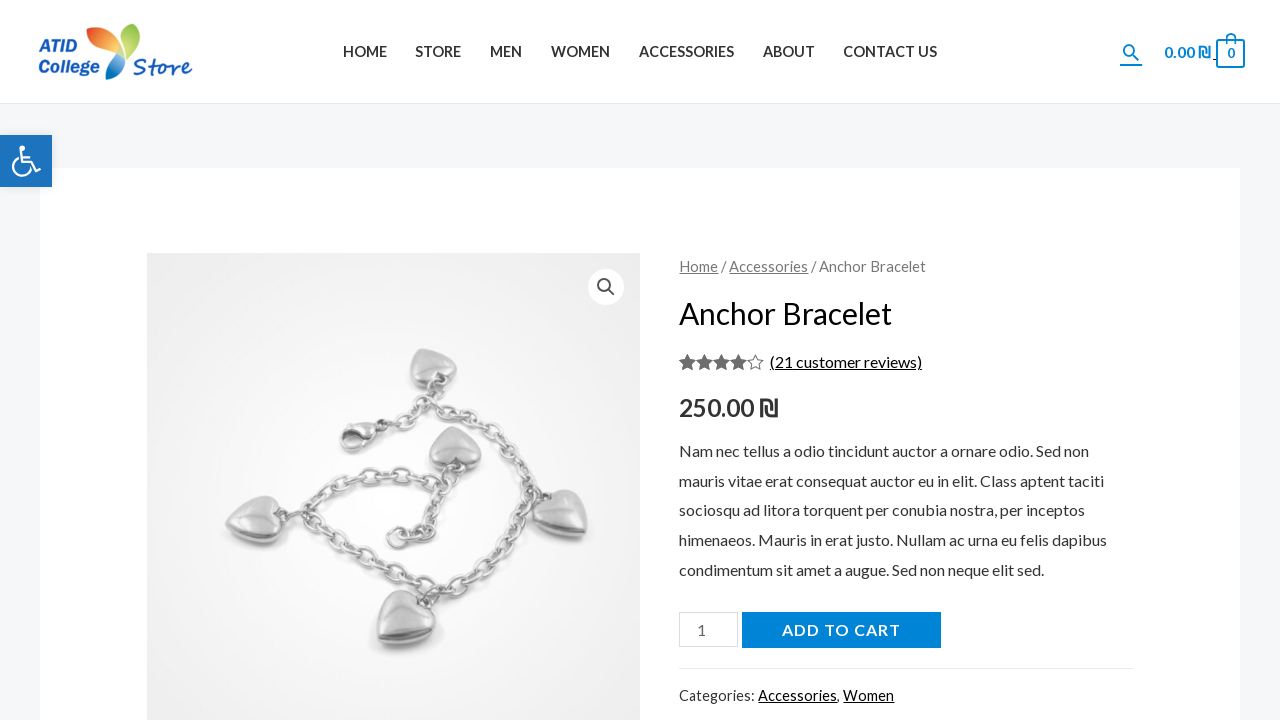

Product page loaded with add to cart button visible
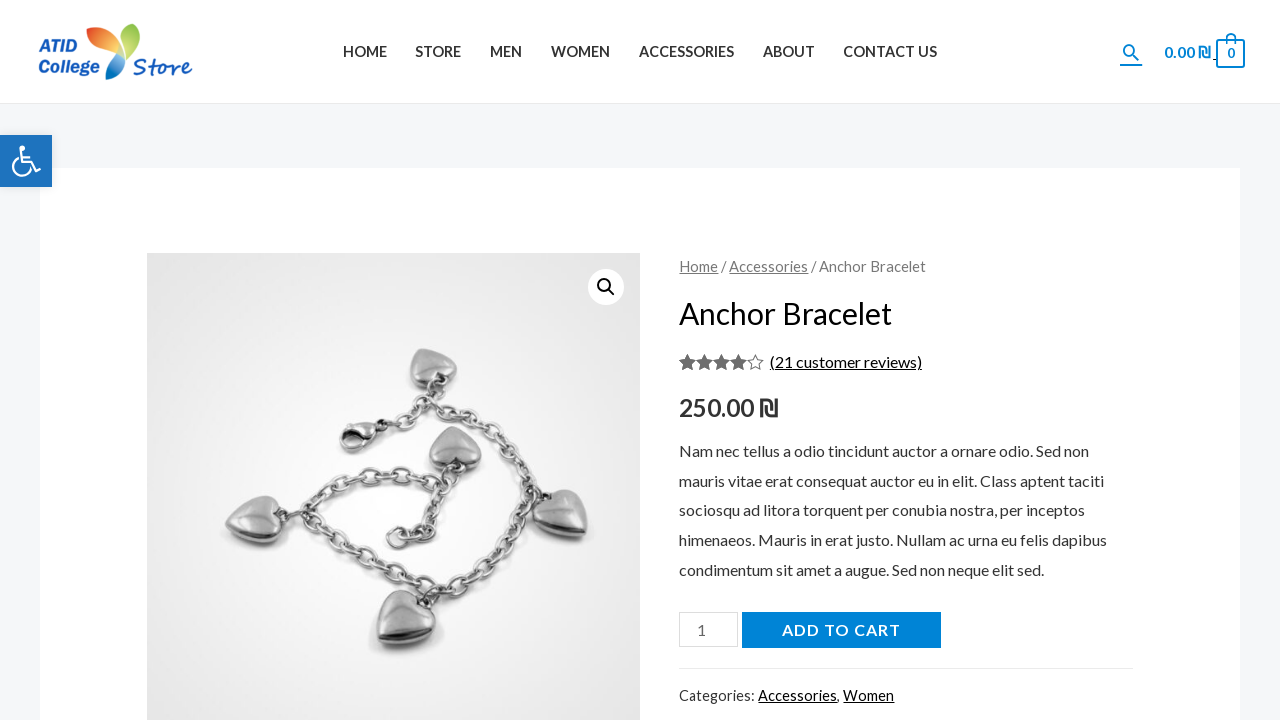

Checked product stock status
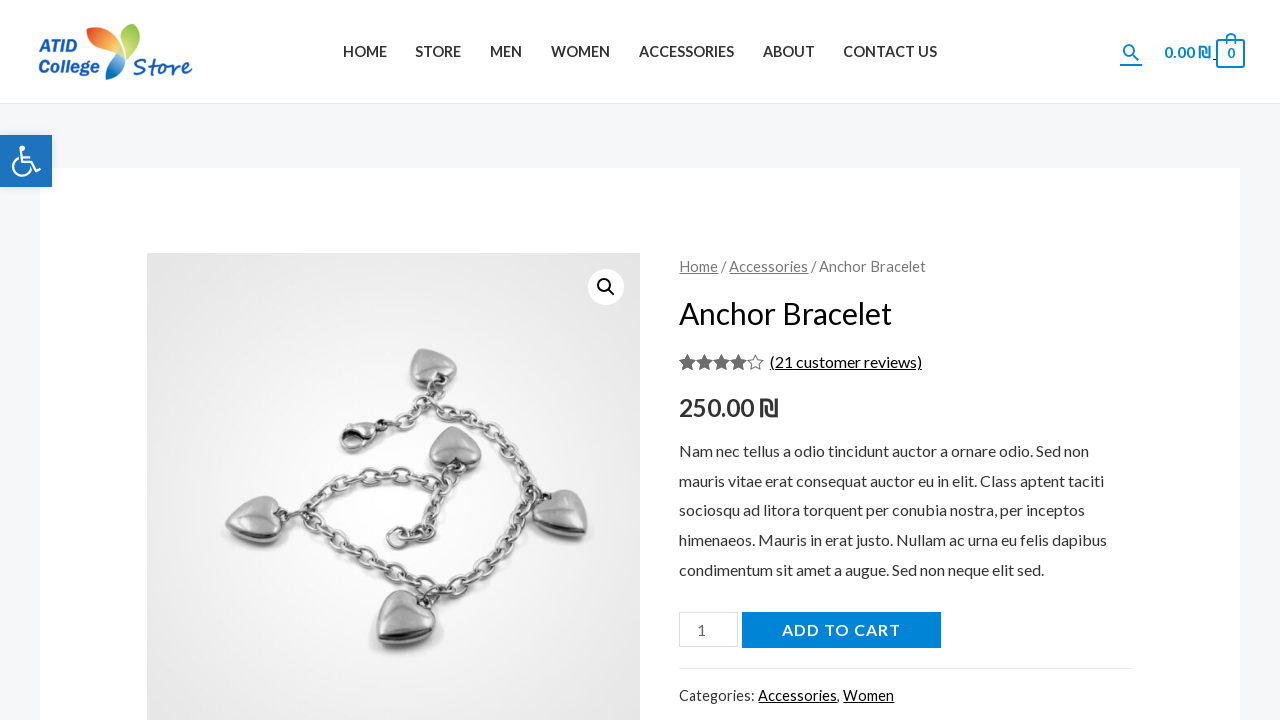

Located quantity input field
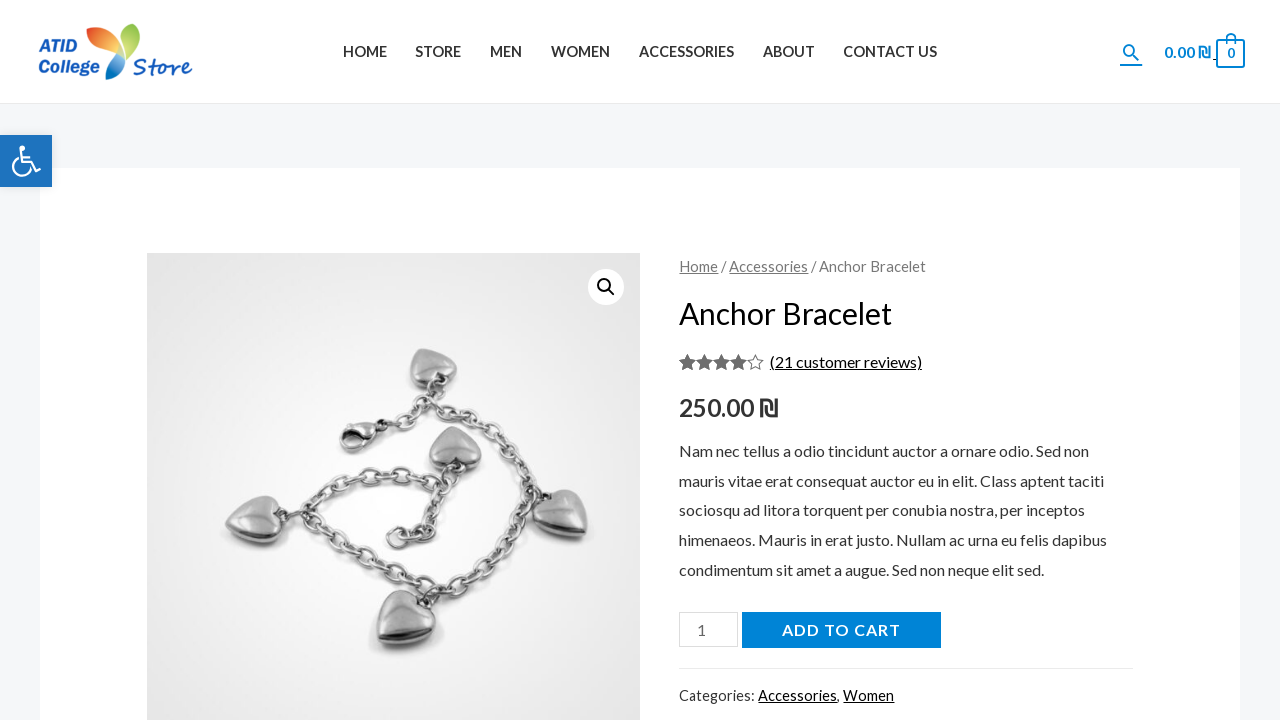

Cleared quantity input field on input.input-text.qty
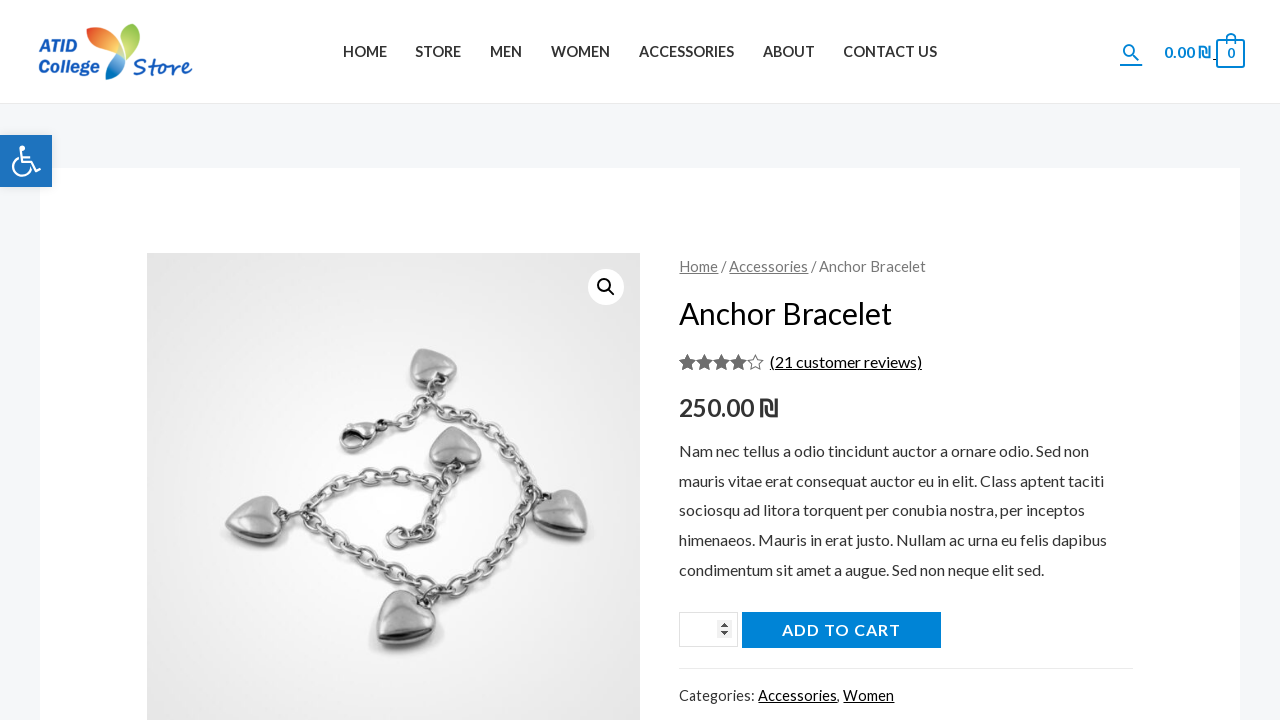

Set product quantity to 3 on input.input-text.qty
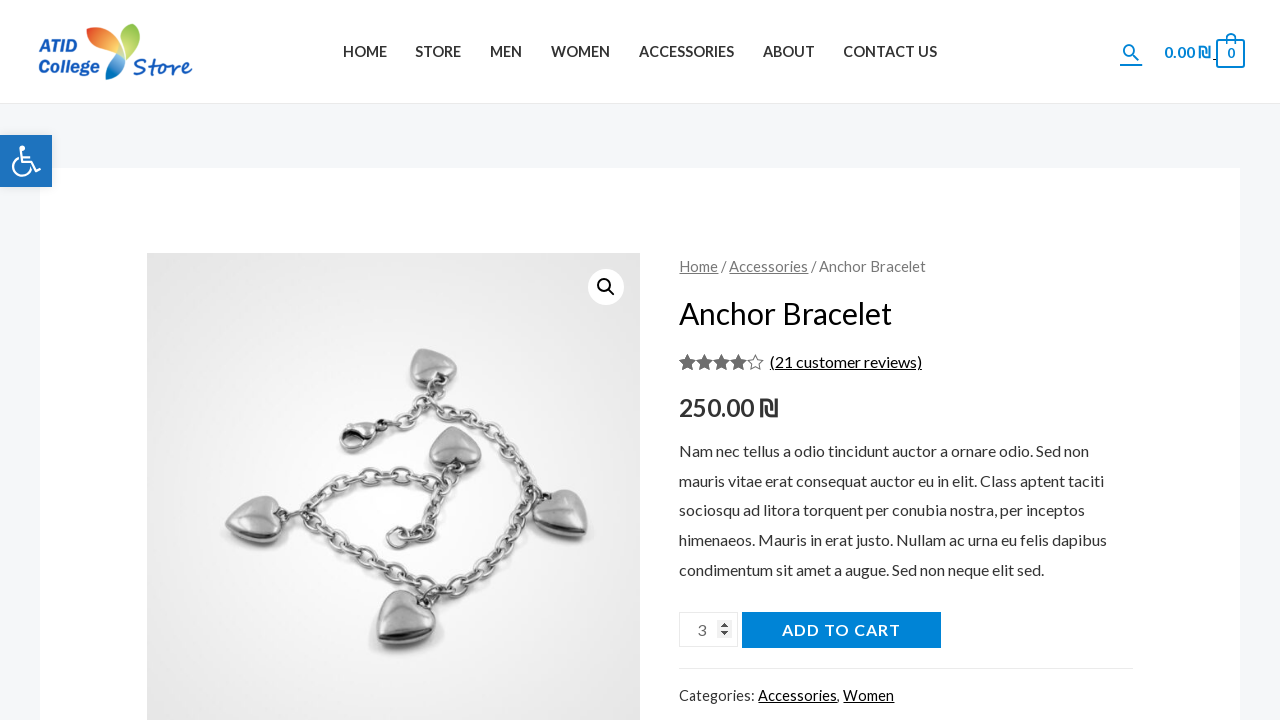

Clicked add to cart button at (841, 630) on .single_add_to_cart_button
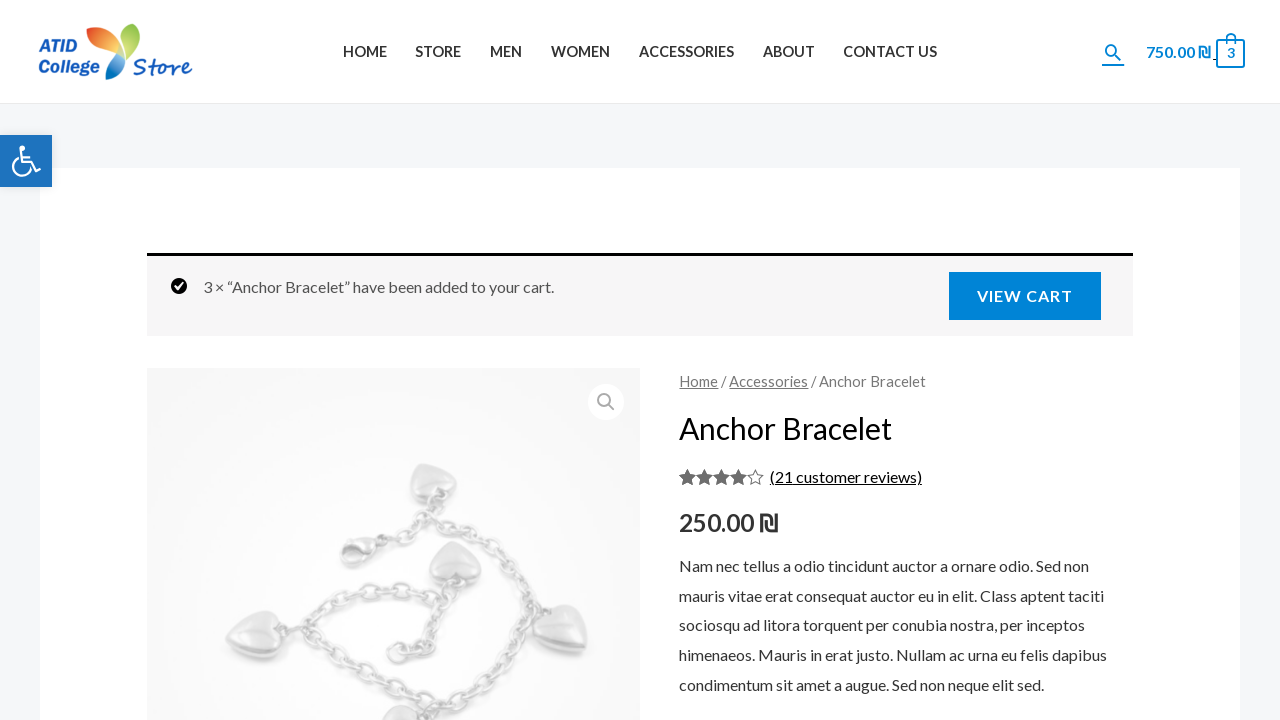

View cart button appeared after adding to cart
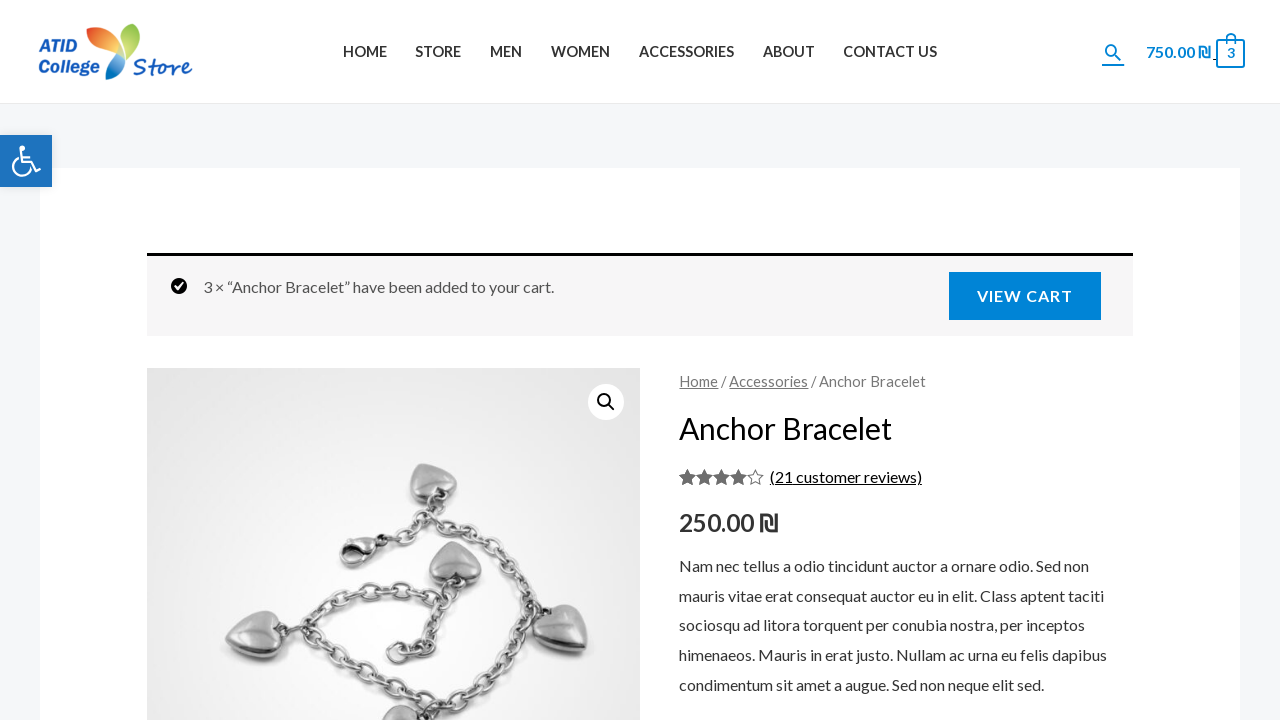

Navigated to cart page
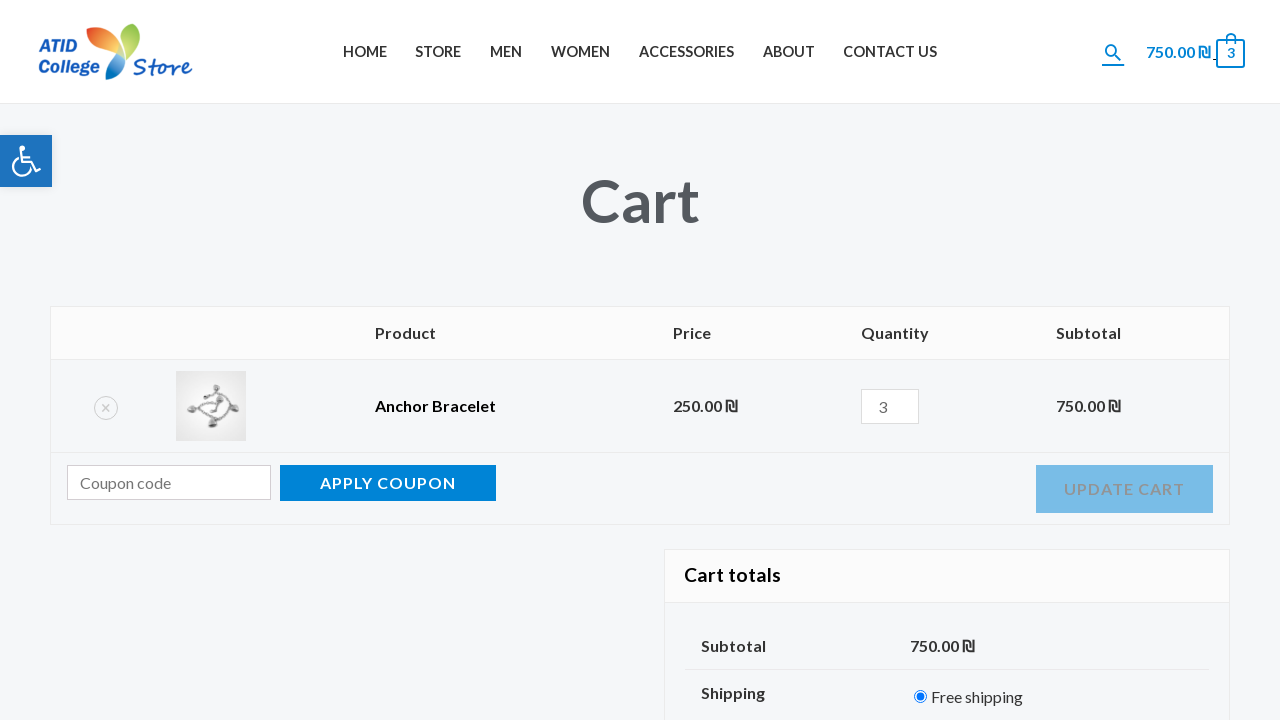

Cart page loaded with product subtotal visible
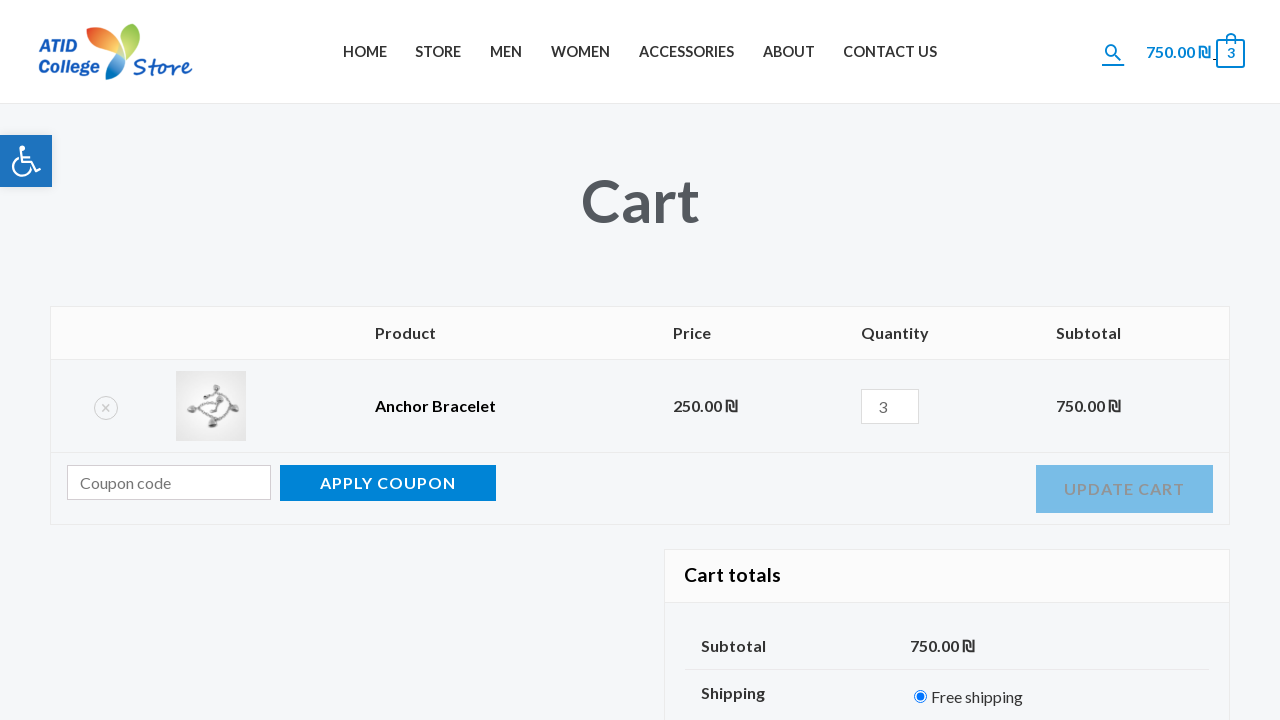

Verified remove button is present in cart
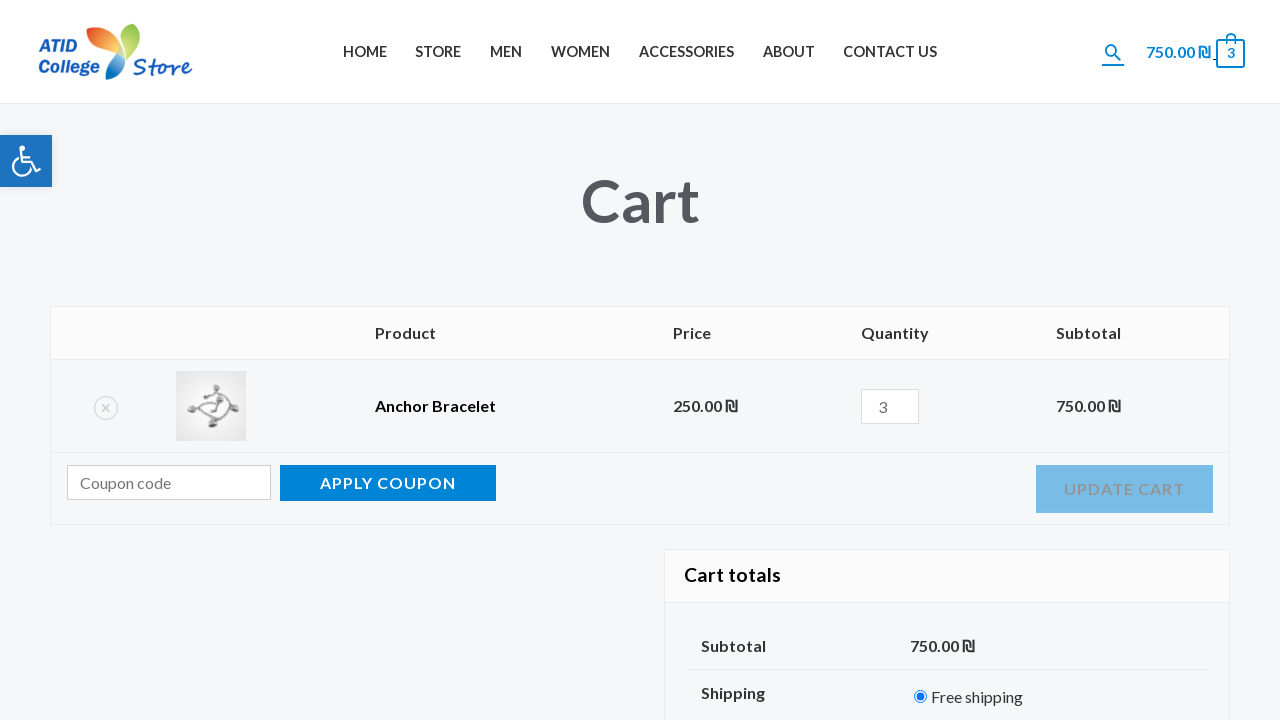

Clicked remove button to delete product from cart at (106, 408) on .remove
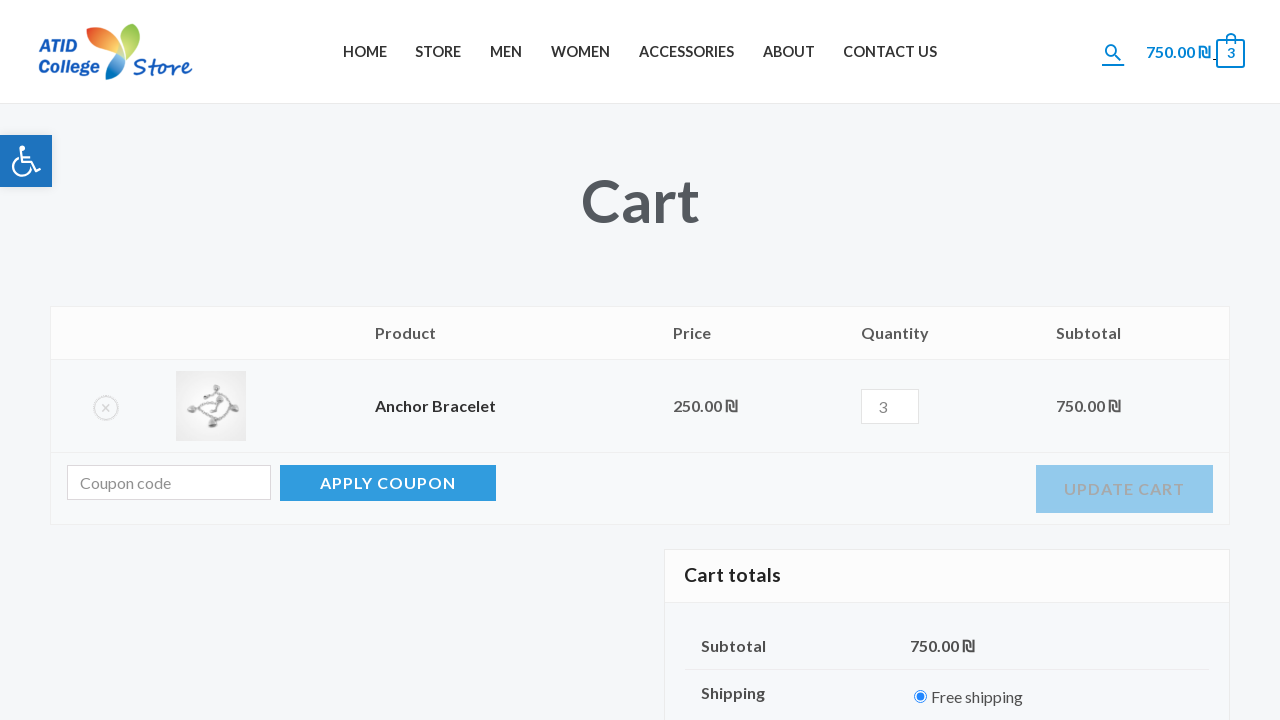

Cart updated after removing product
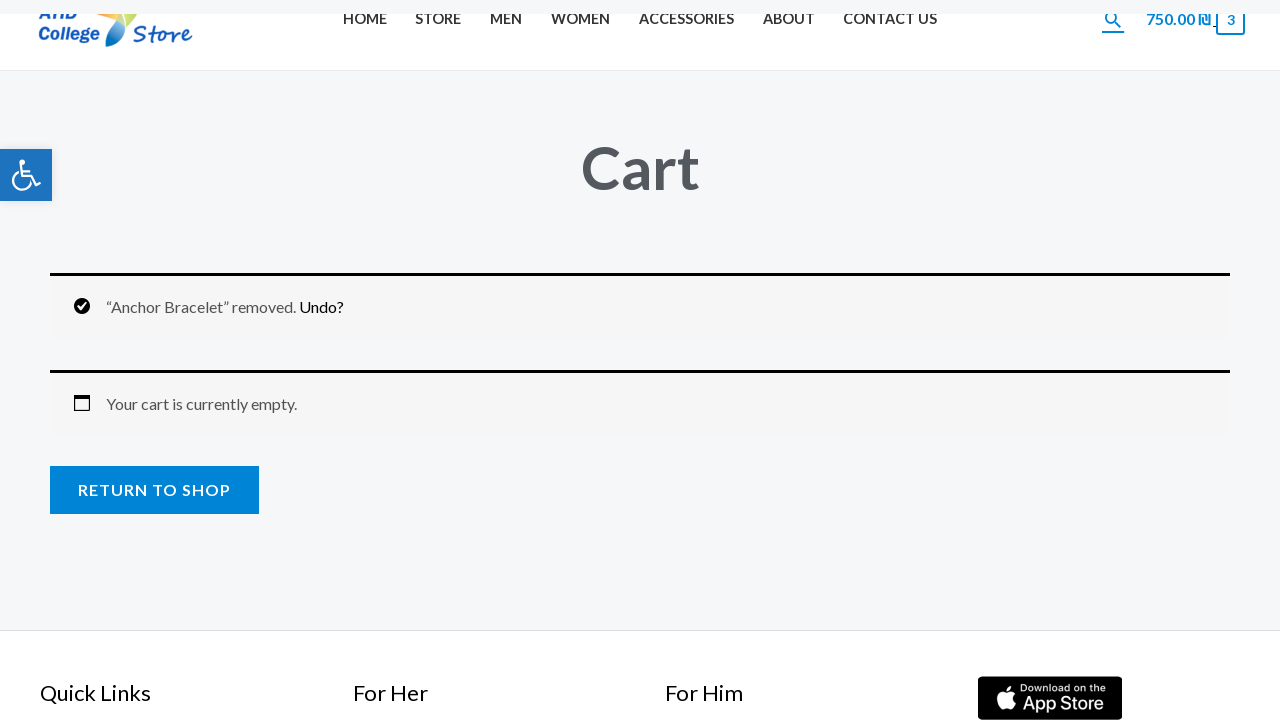

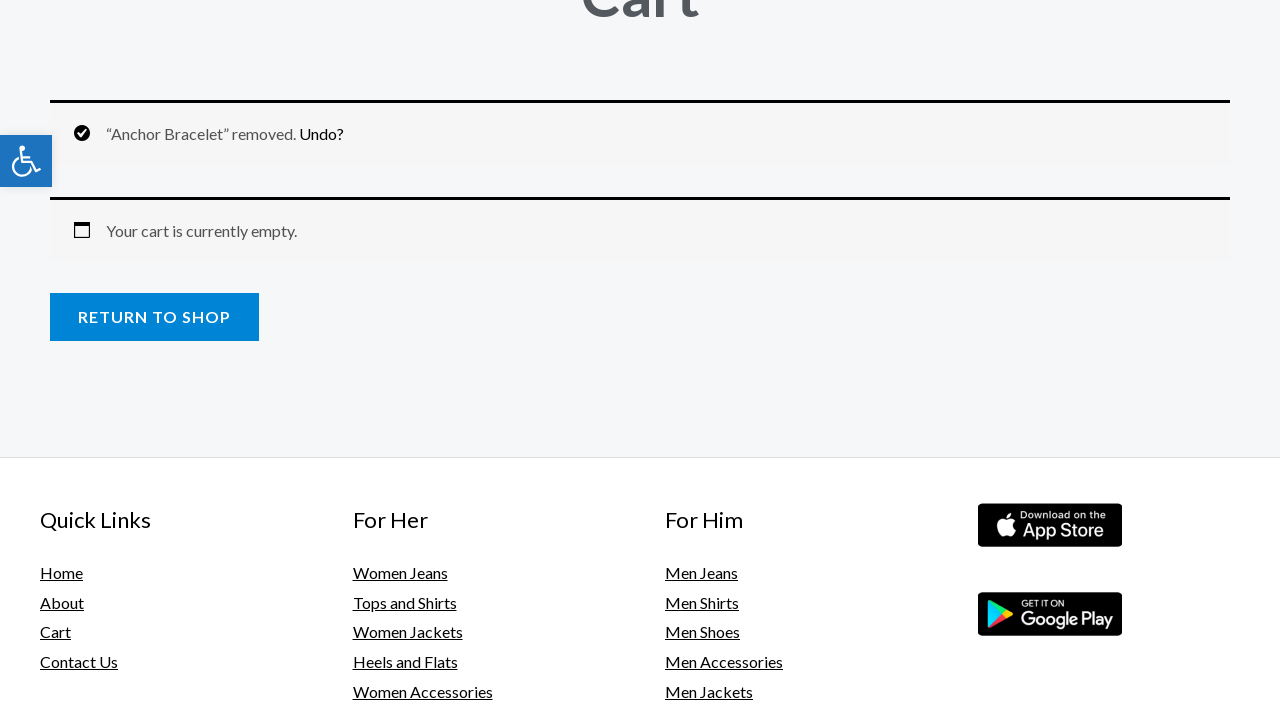